Tests marking individual items as complete by checking their checkboxes

Starting URL: https://demo.playwright.dev/todomvc

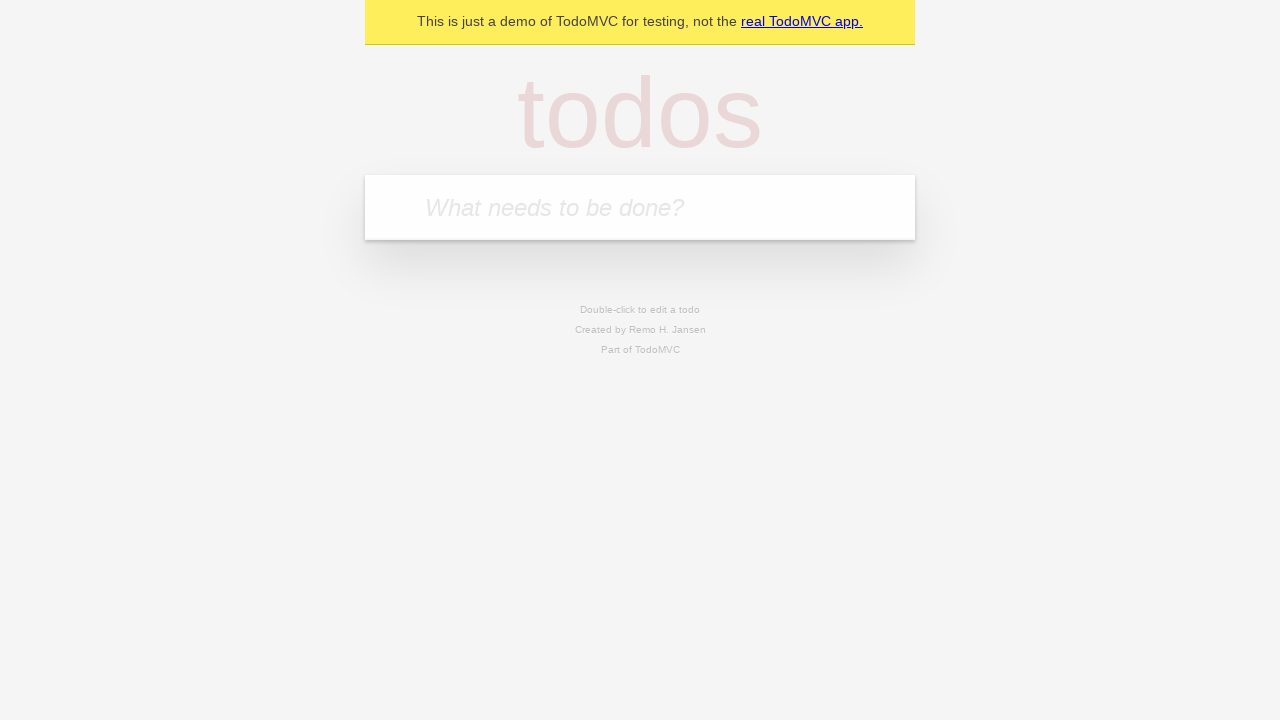

Filled todo input with 'buy some cheese' on internal:attr=[placeholder="What needs to be done?"i]
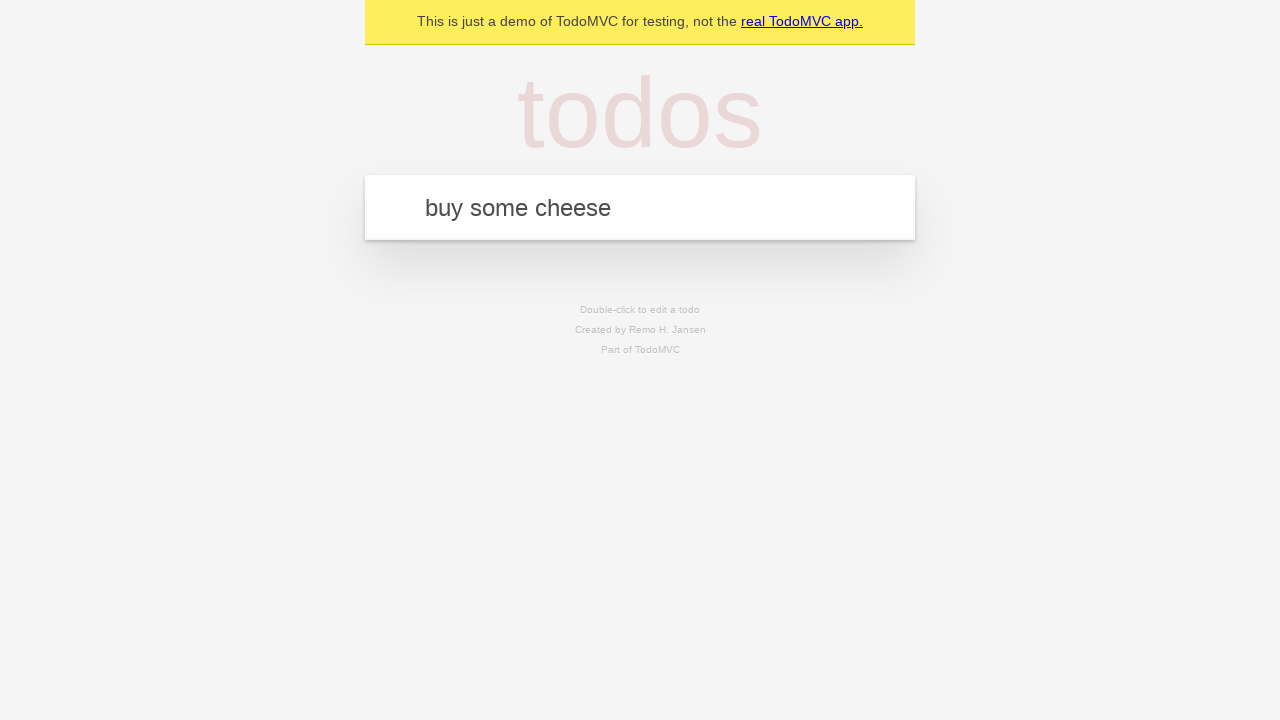

Pressed Enter to create first todo item on internal:attr=[placeholder="What needs to be done?"i]
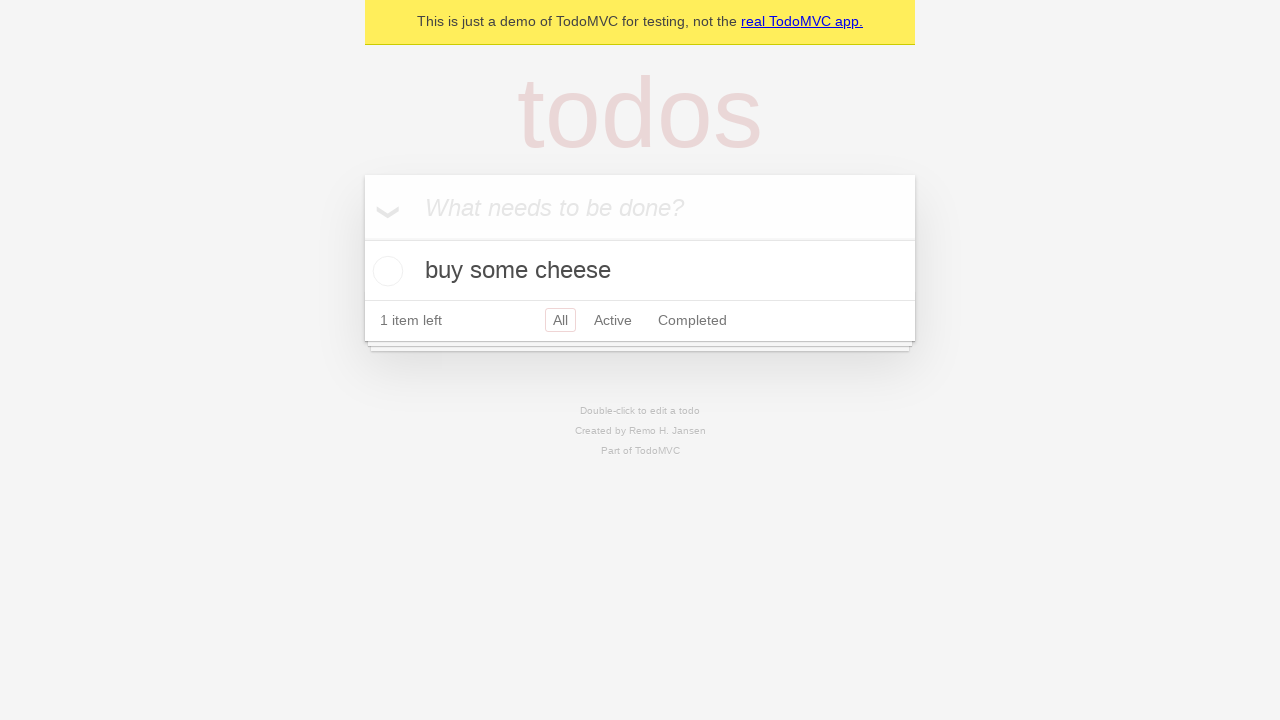

Filled todo input with 'feed the cat' on internal:attr=[placeholder="What needs to be done?"i]
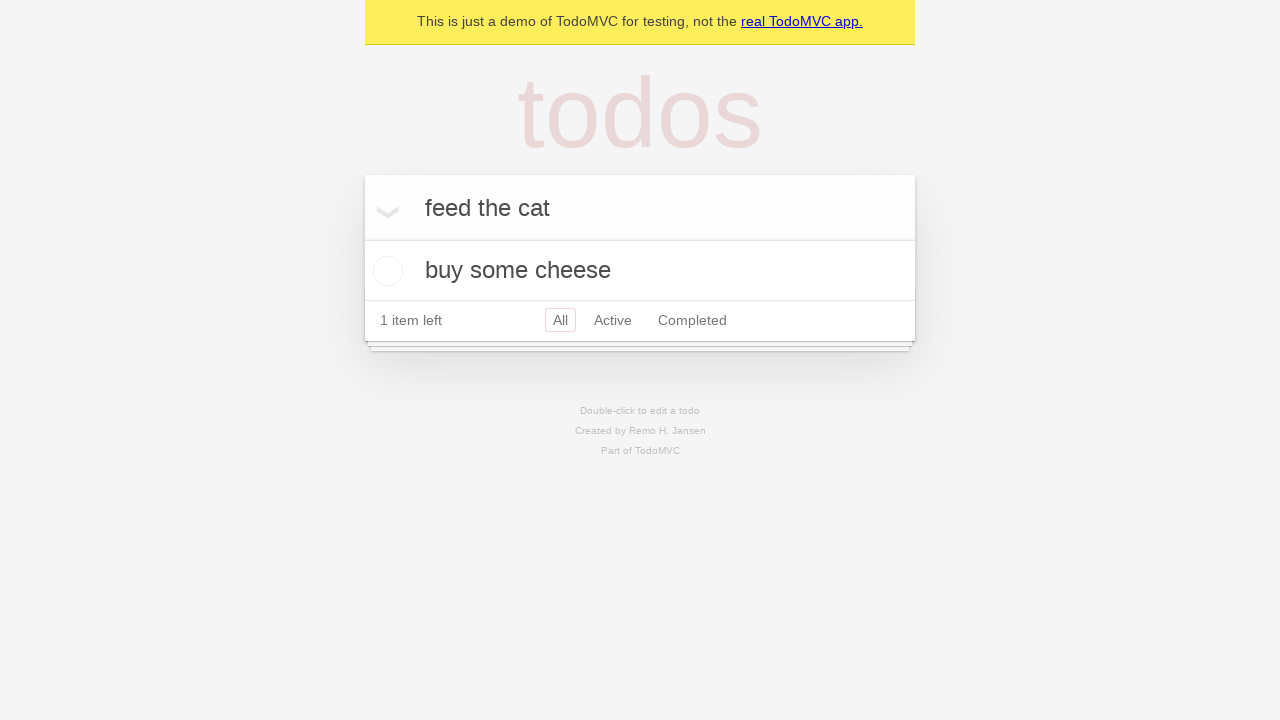

Pressed Enter to create second todo item on internal:attr=[placeholder="What needs to be done?"i]
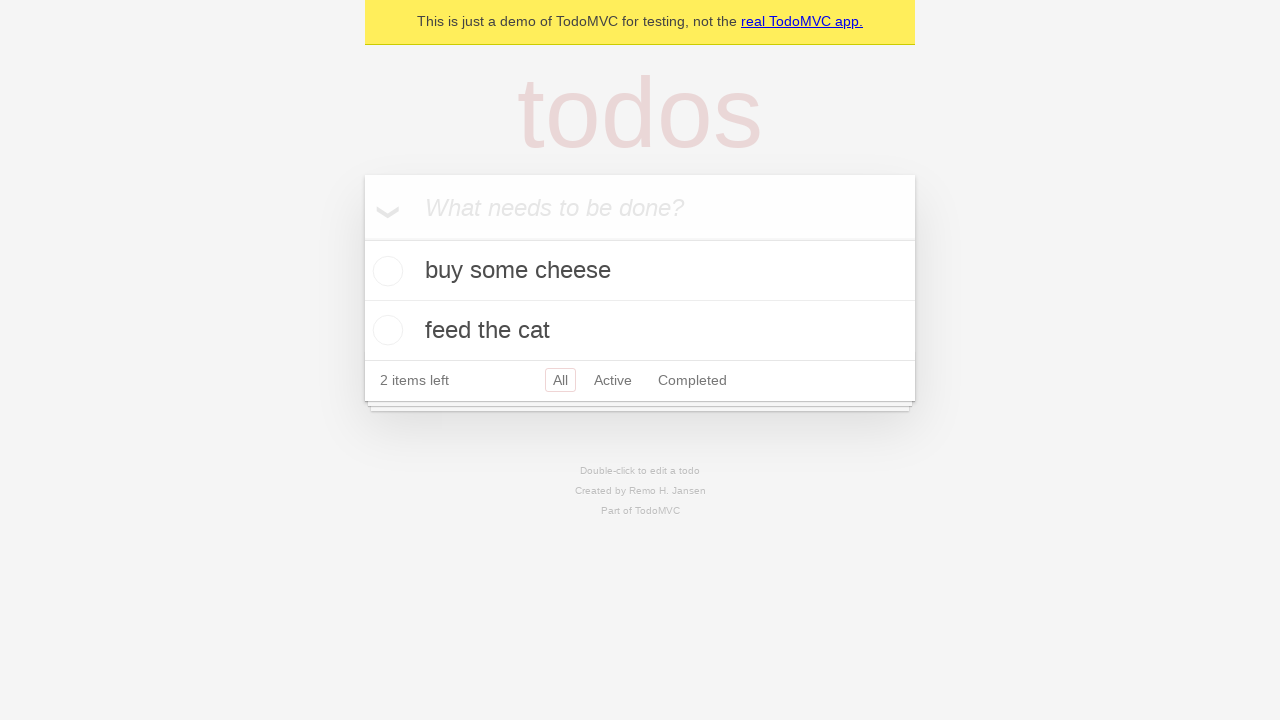

Checked the checkbox for first todo item 'buy some cheese' at (385, 271) on internal:testid=[data-testid="todo-item"s] >> nth=0 >> internal:role=checkbox
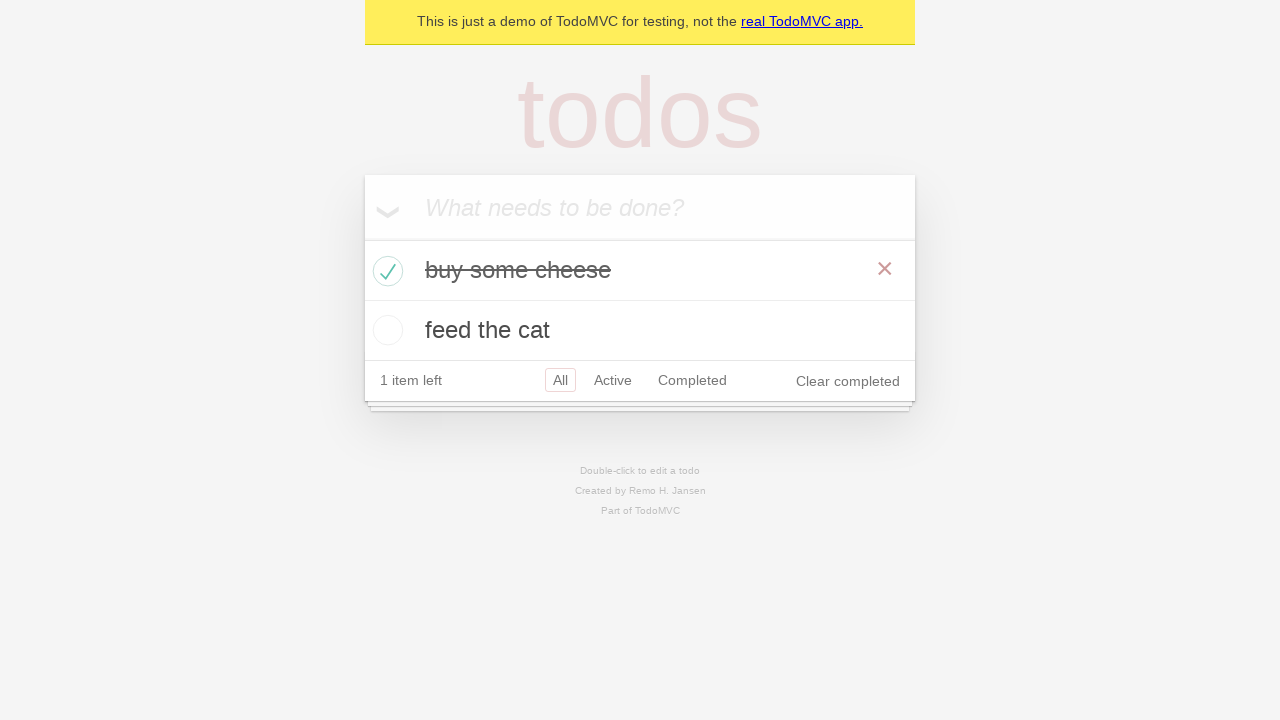

Checked the checkbox for second todo item 'feed the cat' at (385, 330) on internal:testid=[data-testid="todo-item"s] >> nth=1 >> internal:role=checkbox
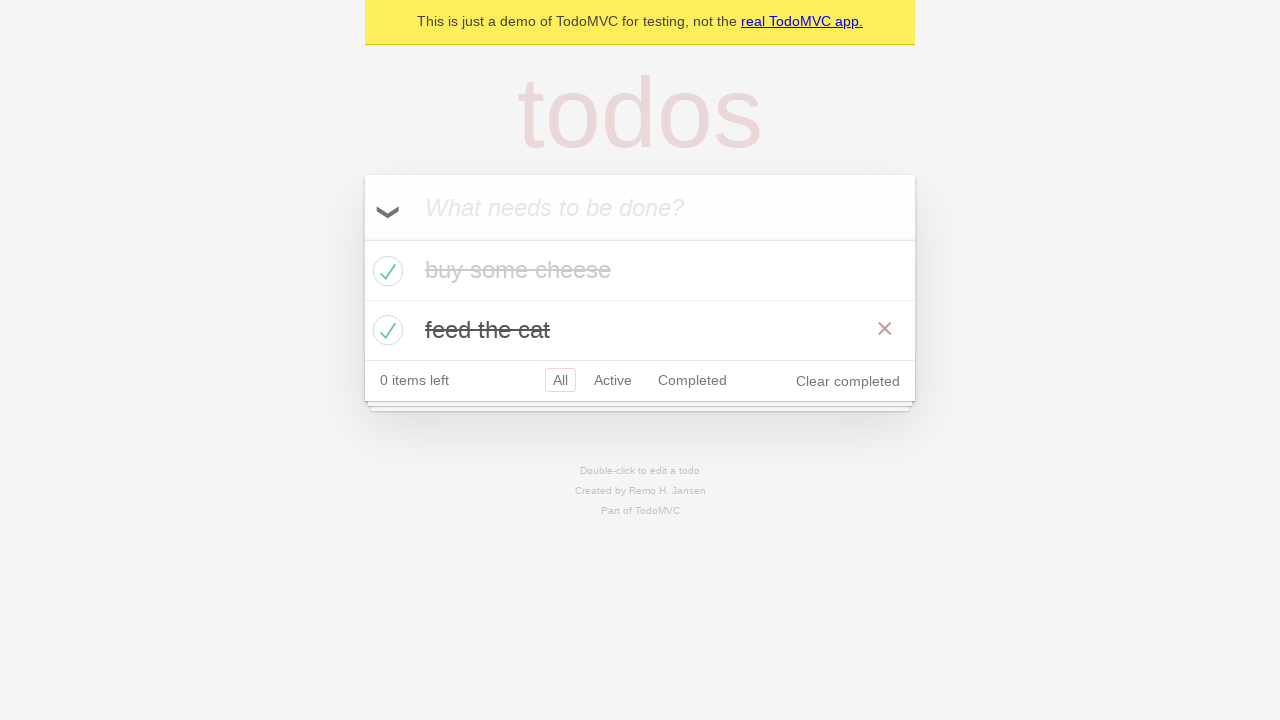

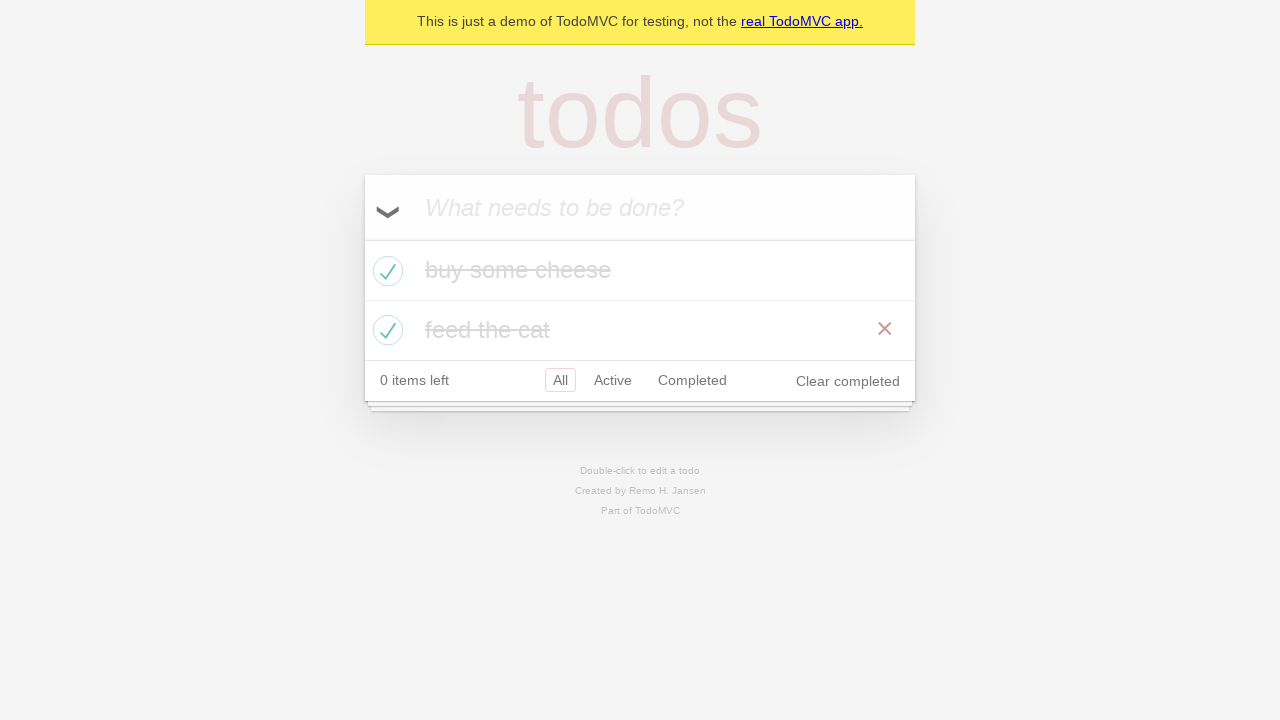